Tests dynamic controls with explicit waits by clicking Remove button, waiting for and verifying "It's gone!" message, then clicking Add button and verifying "It's back!" message

Starting URL: https://the-internet.herokuapp.com/dynamic_controls

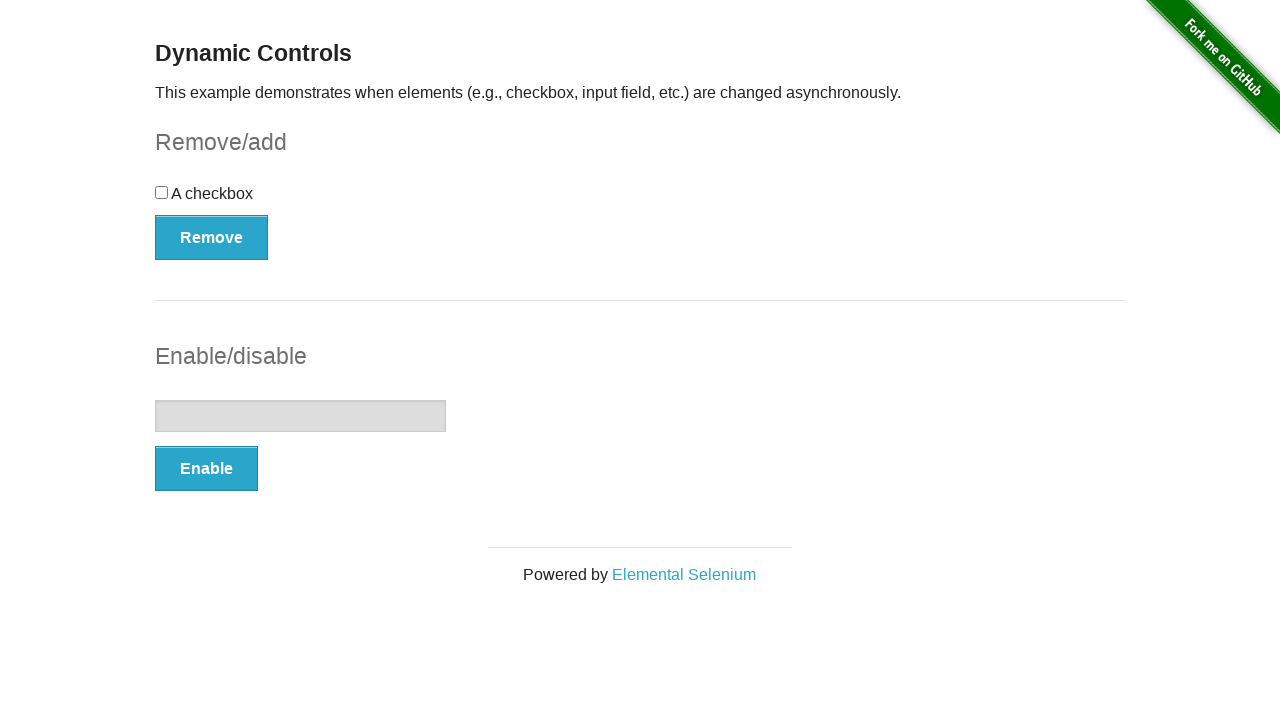

Clicked Remove button at (212, 237) on xpath=//*[text()='Remove']
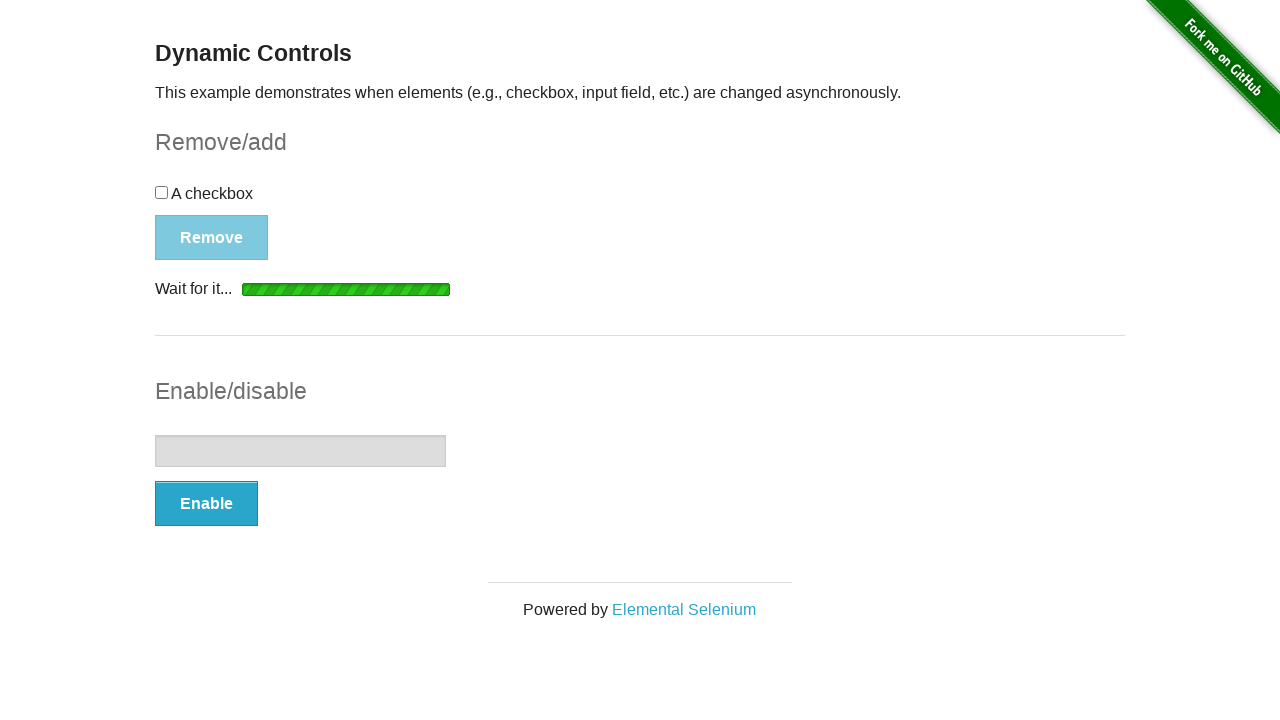

Waited for and verified 'It's gone!' message is visible
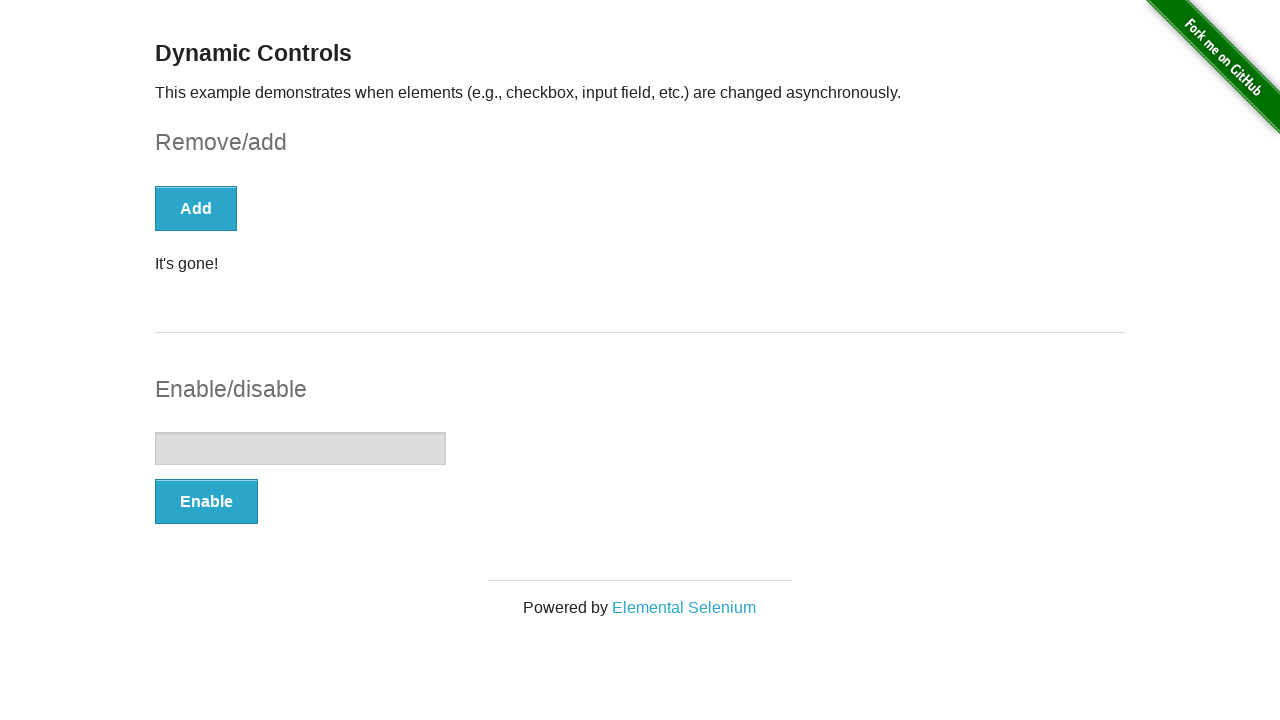

Clicked Add button at (196, 208) on xpath=//*[text()='Add']
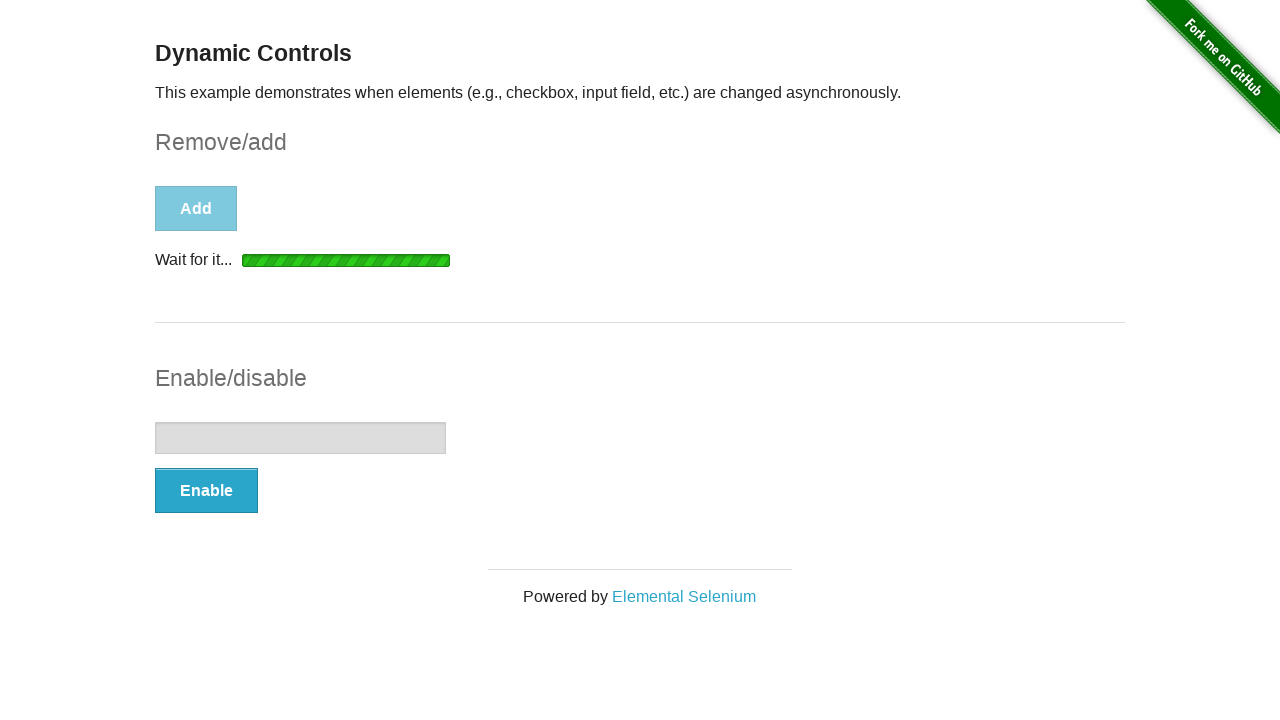

Waited for and verified 'It's back!' message is visible
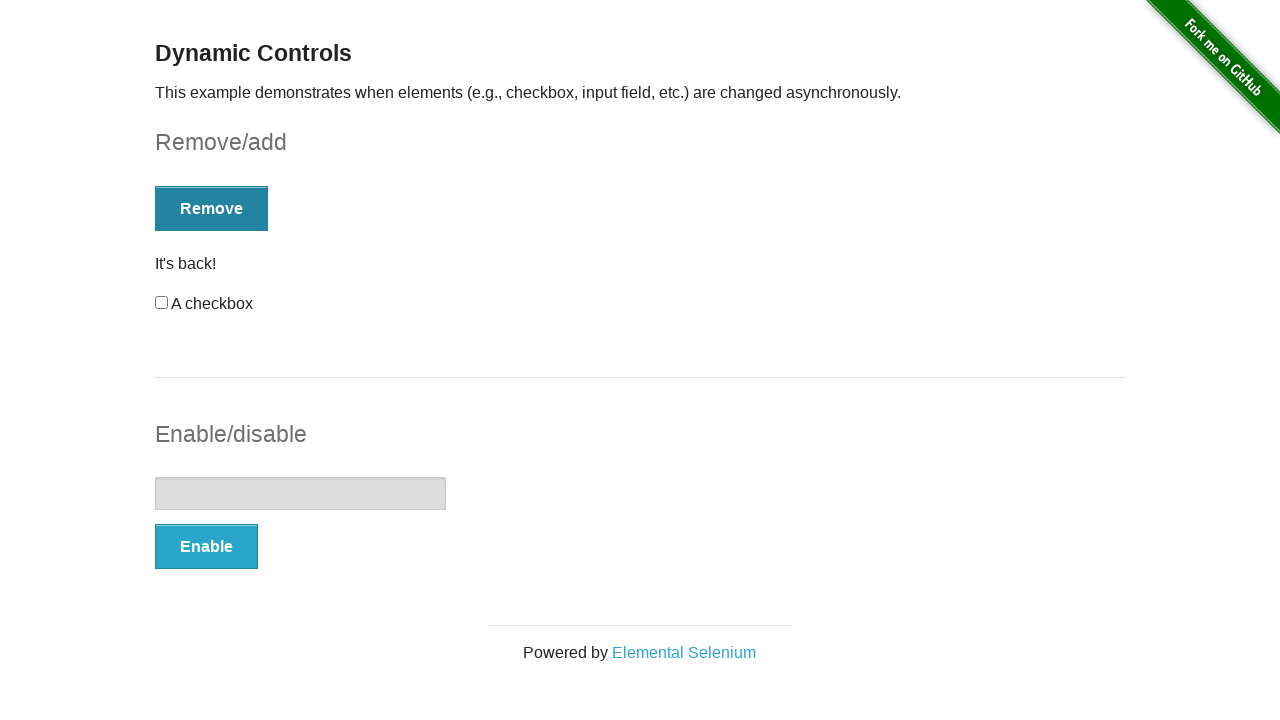

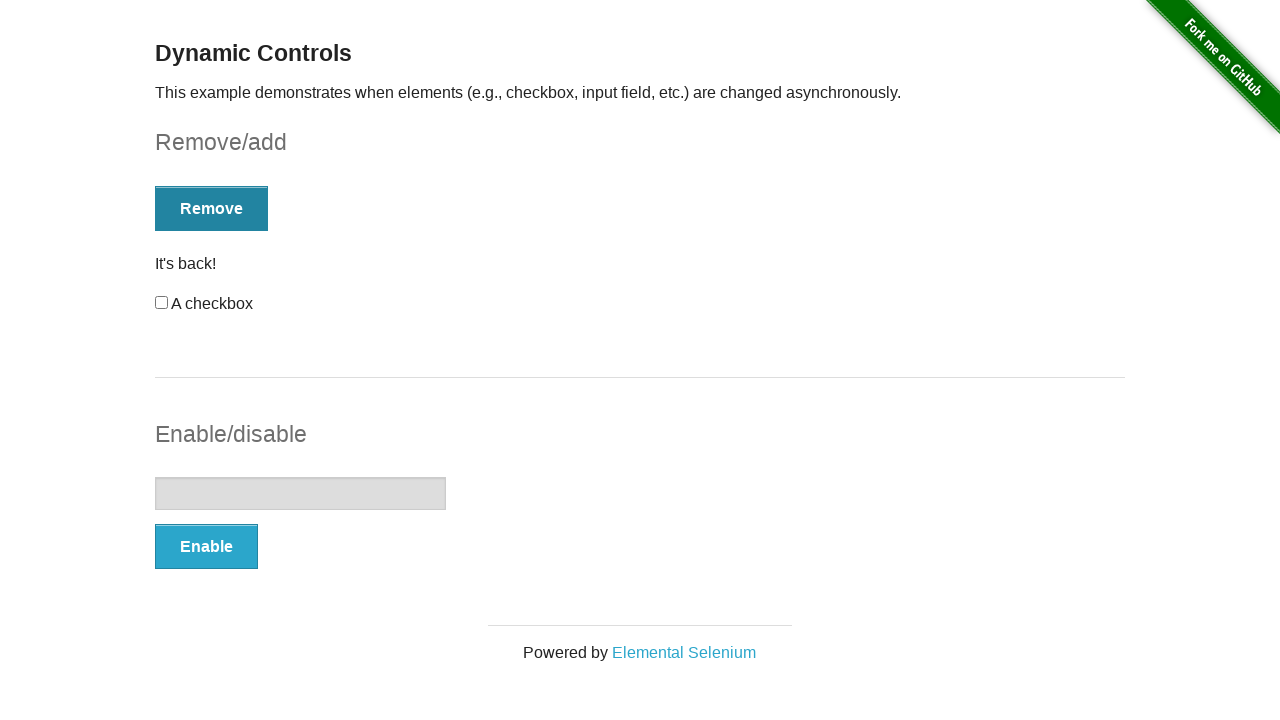